Verifies that a paragraph element with class 'w3-deep-purple' has a specific font size of 15px by checking its CSS property

Starting URL: https://kristinek.github.io/site/tasks/locators_different

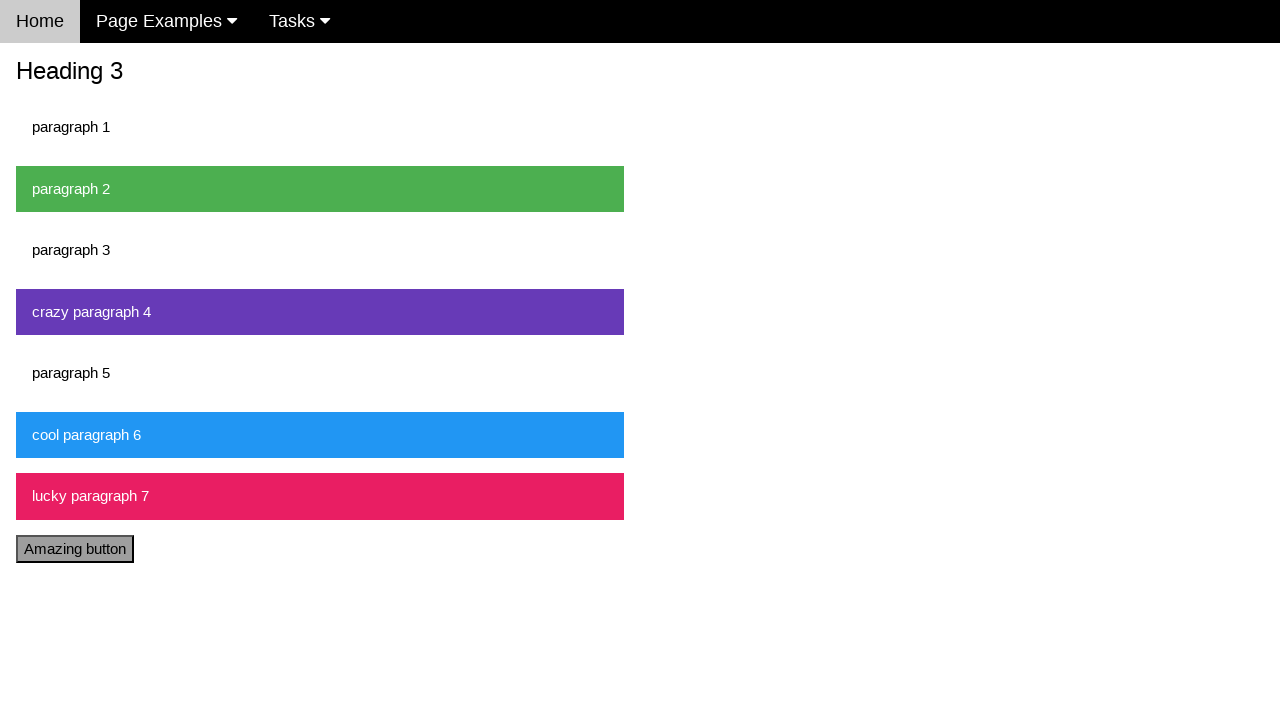

Navigated to the locators_different task page
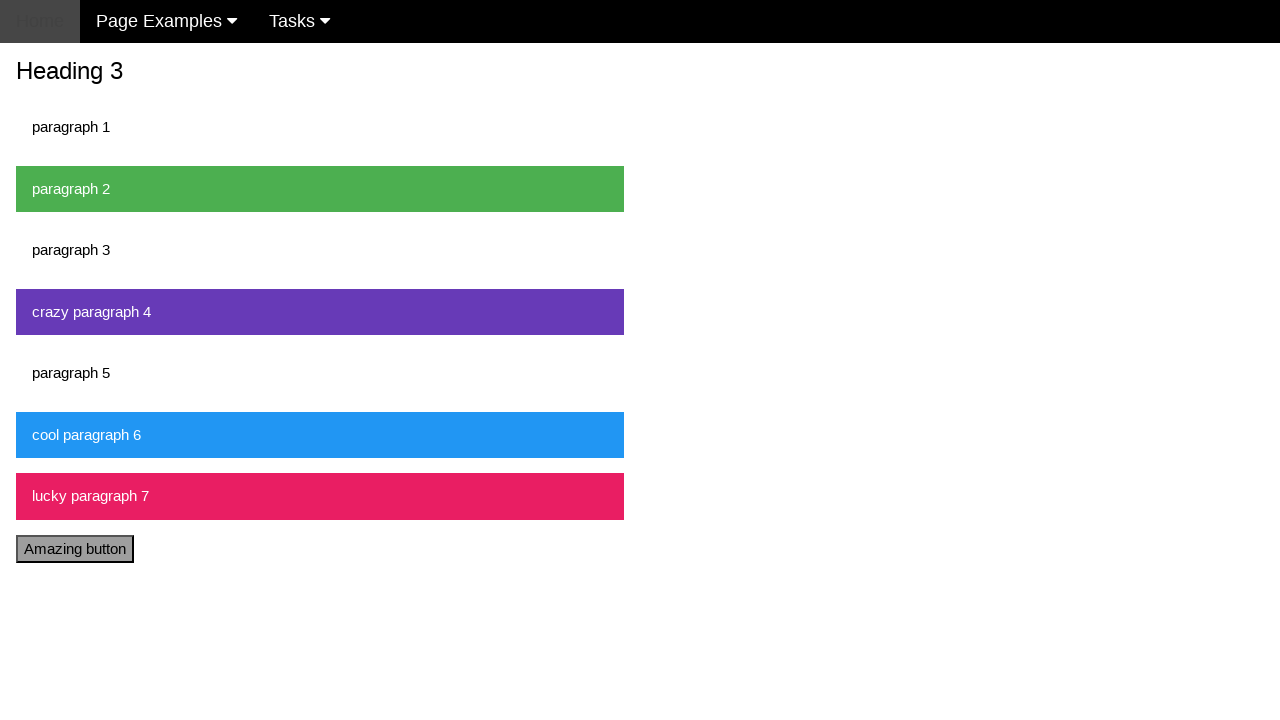

Paragraph element with class 'w3-deep-purple' is now visible
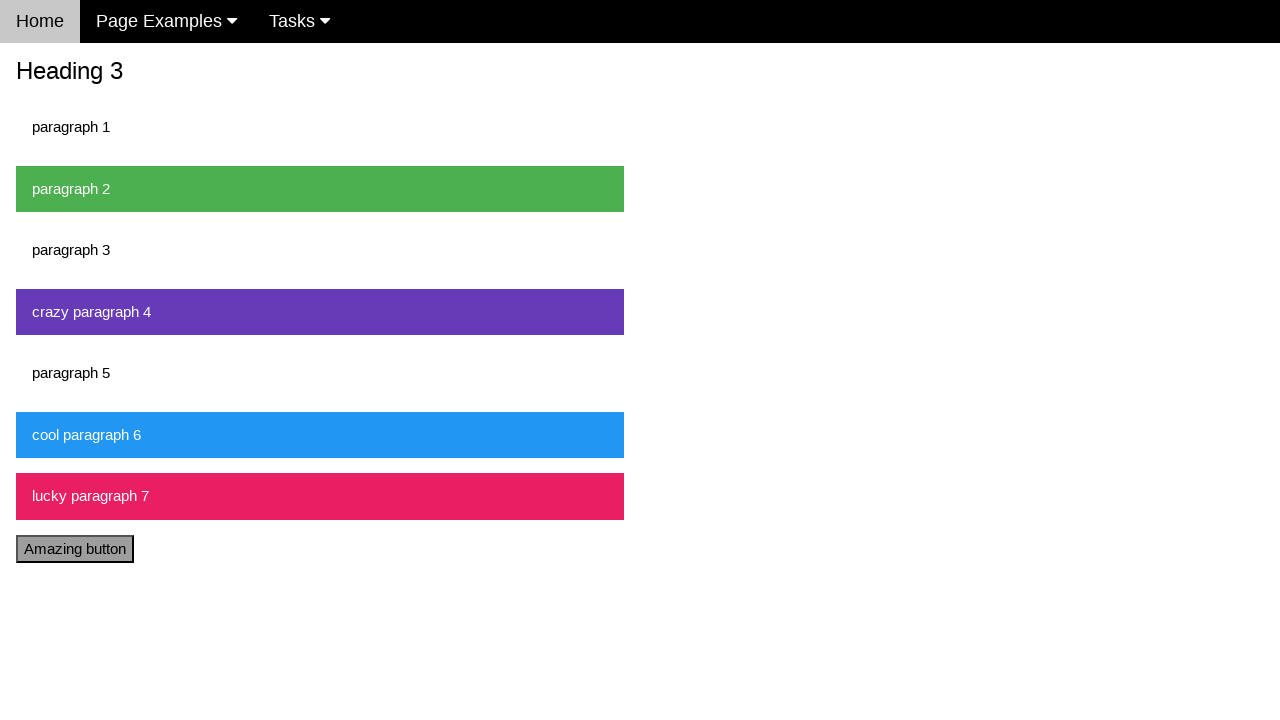

Retrieved computed font-size CSS property value
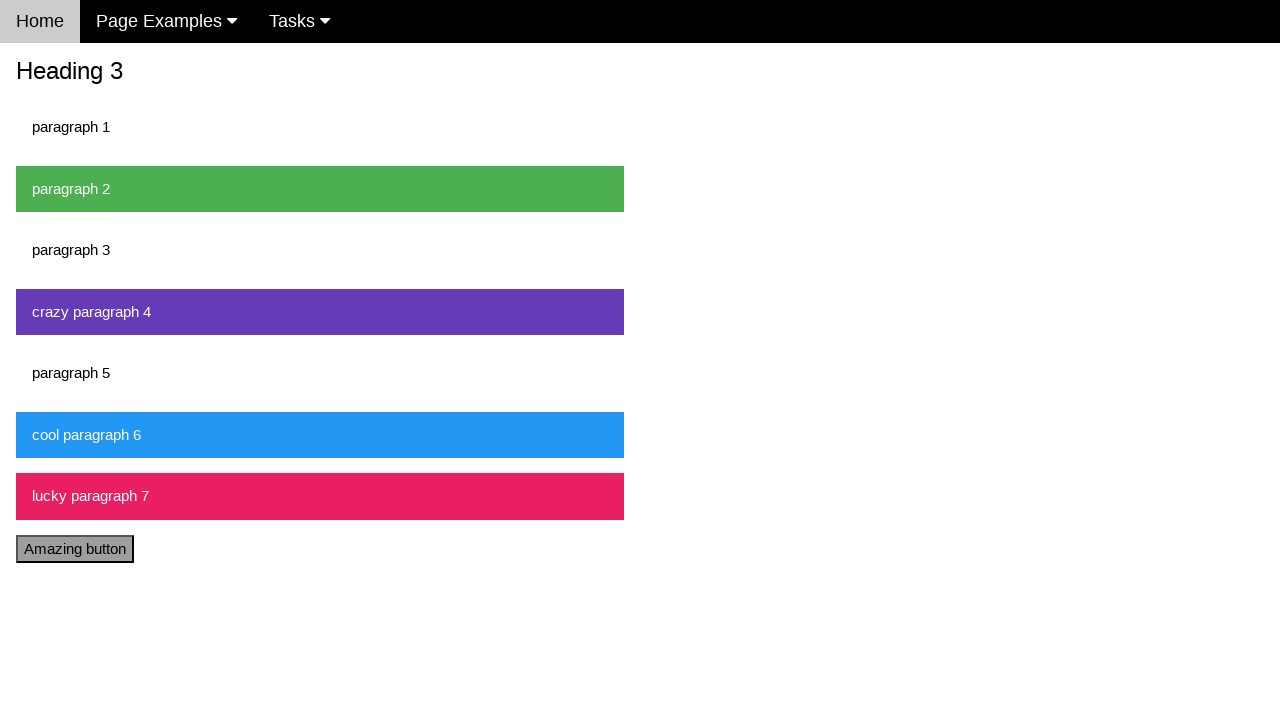

Verified that font-size equals '15px' - assertion passed
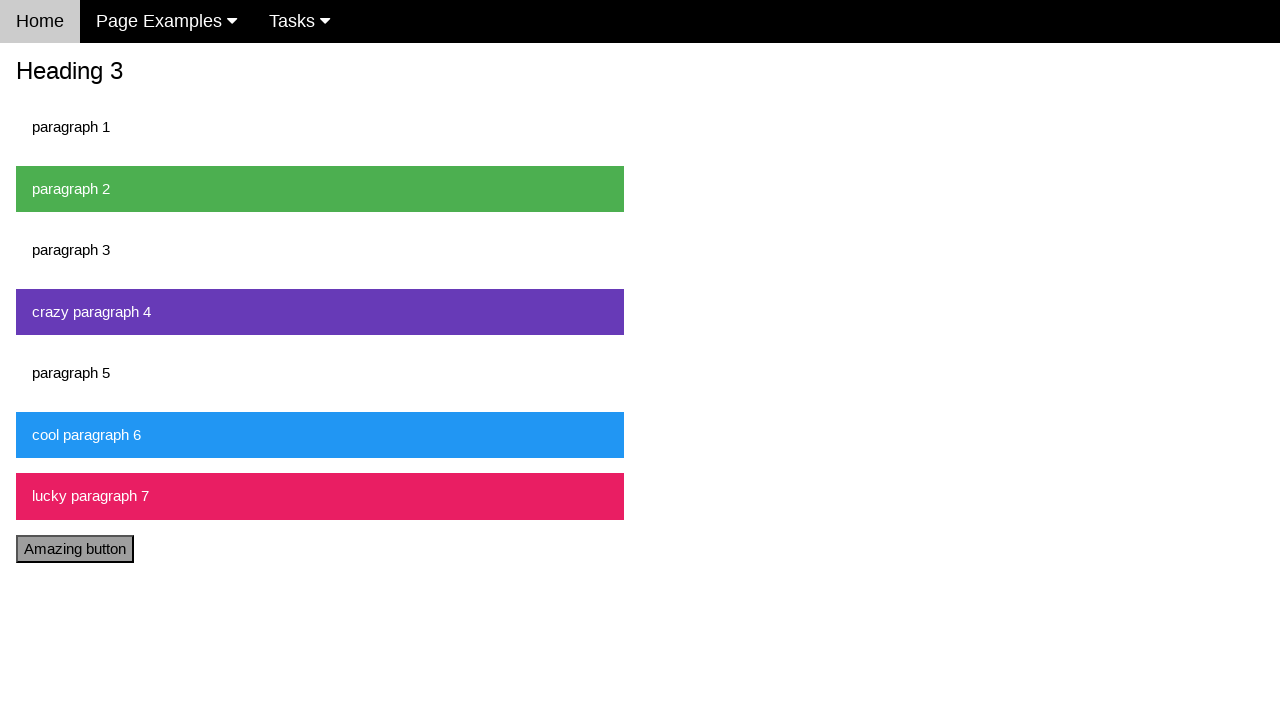

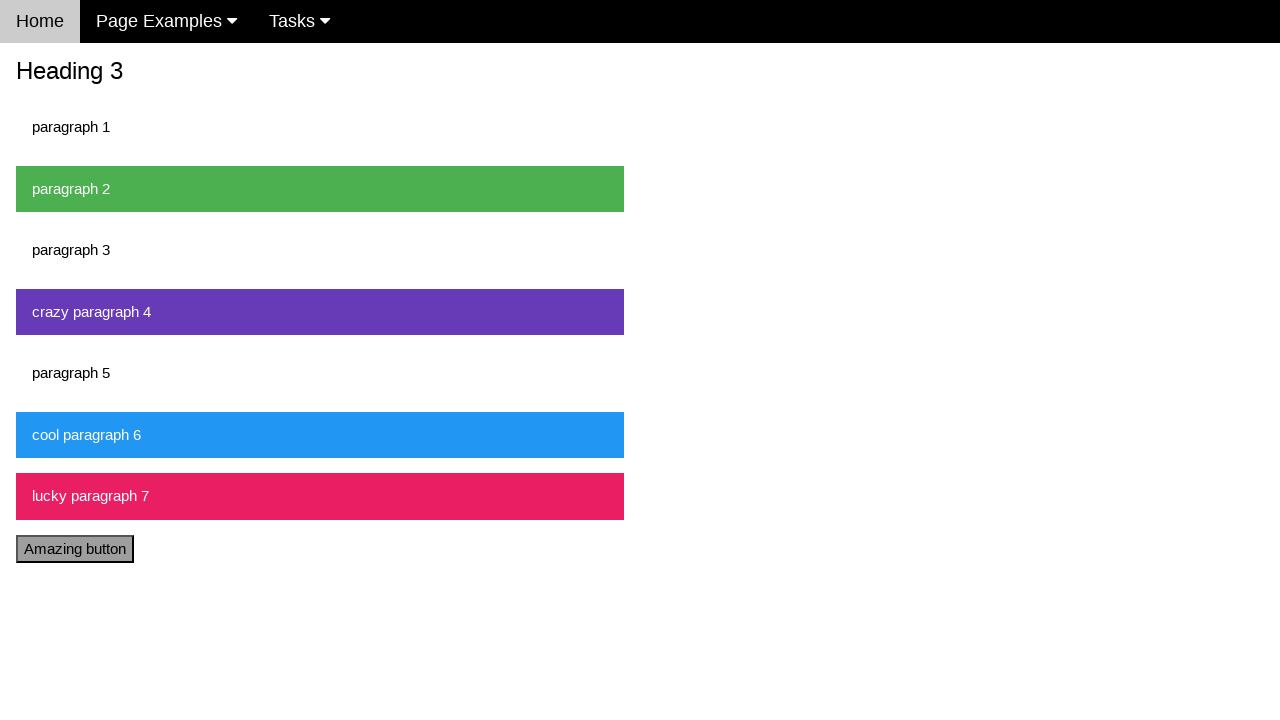